Tests product search functionality on automationexercise.com by navigating to the products page, entering a search term, and verifying search results are displayed

Starting URL: https://automationexercise.com/

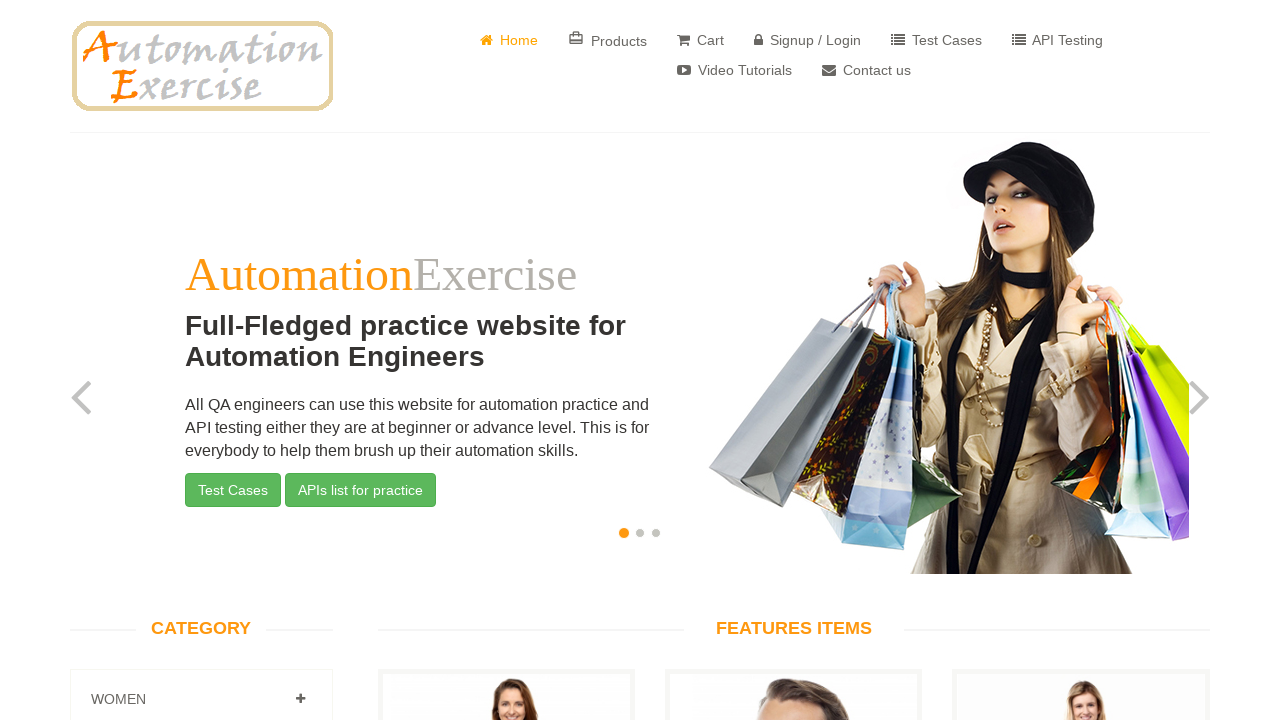

Waited for body element to load on home page
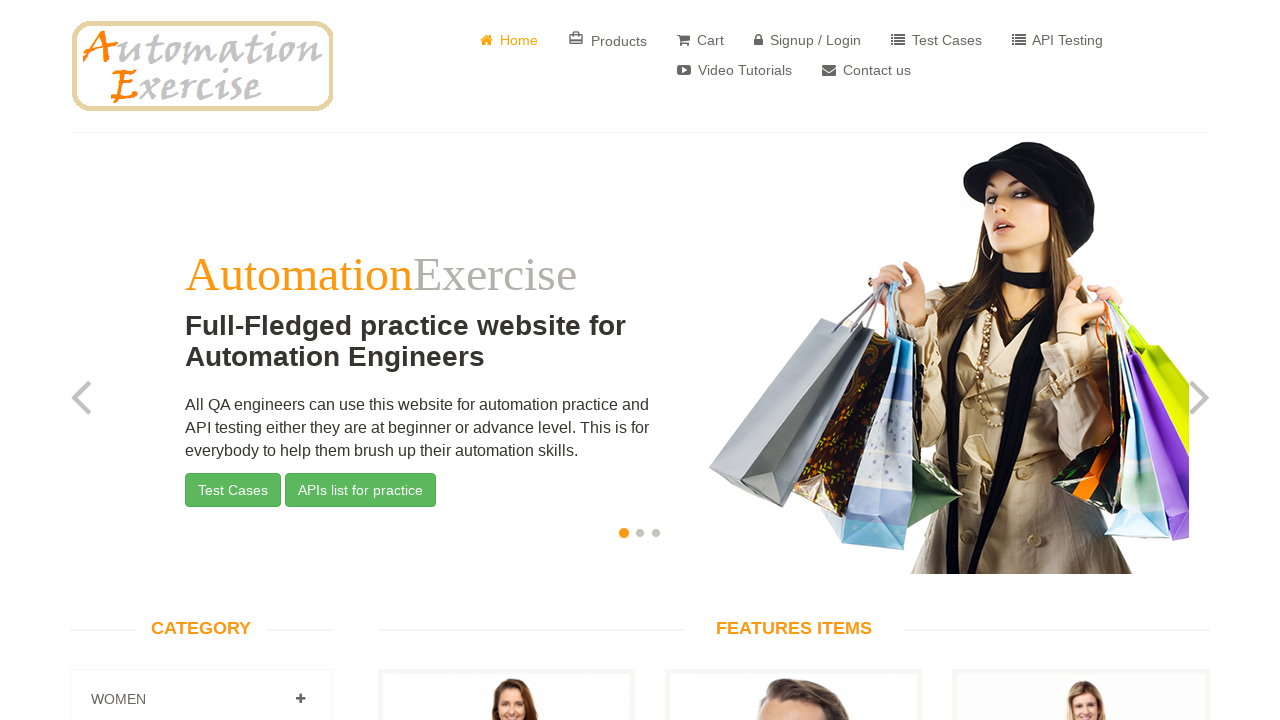

Clicked on Products navigation button at (608, 40) on a[href='/products']
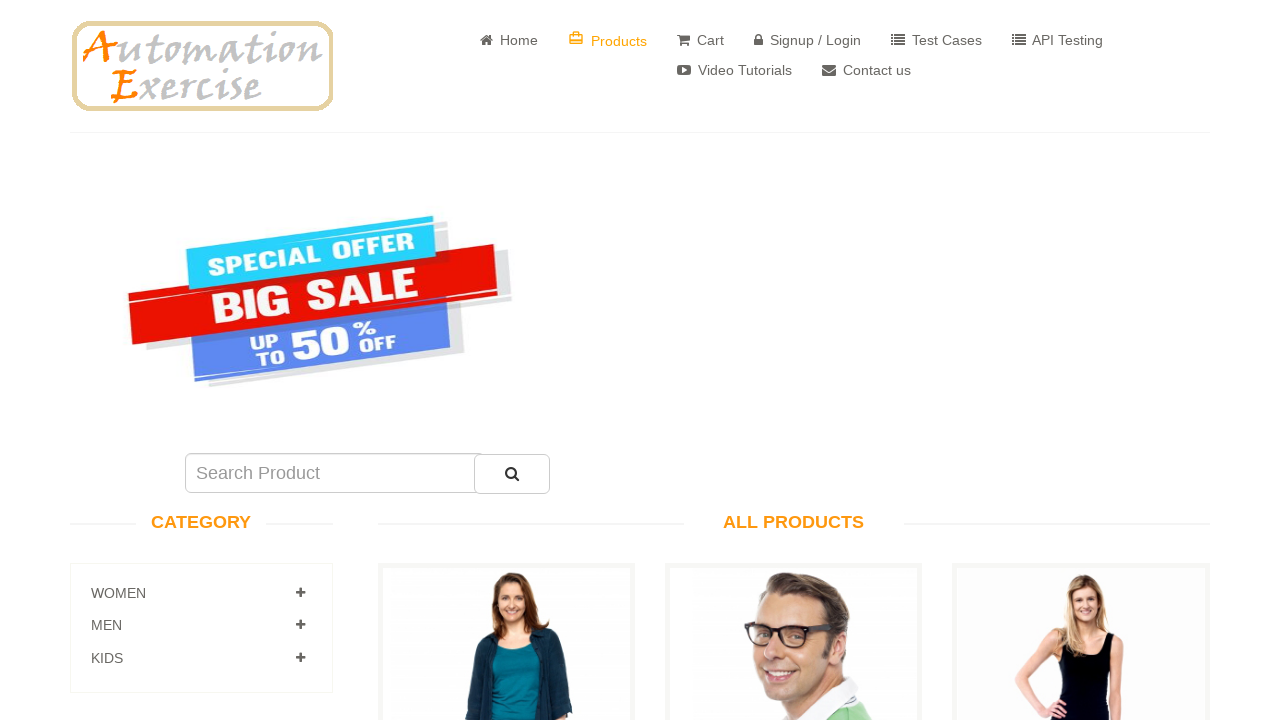

All Products page loaded successfully
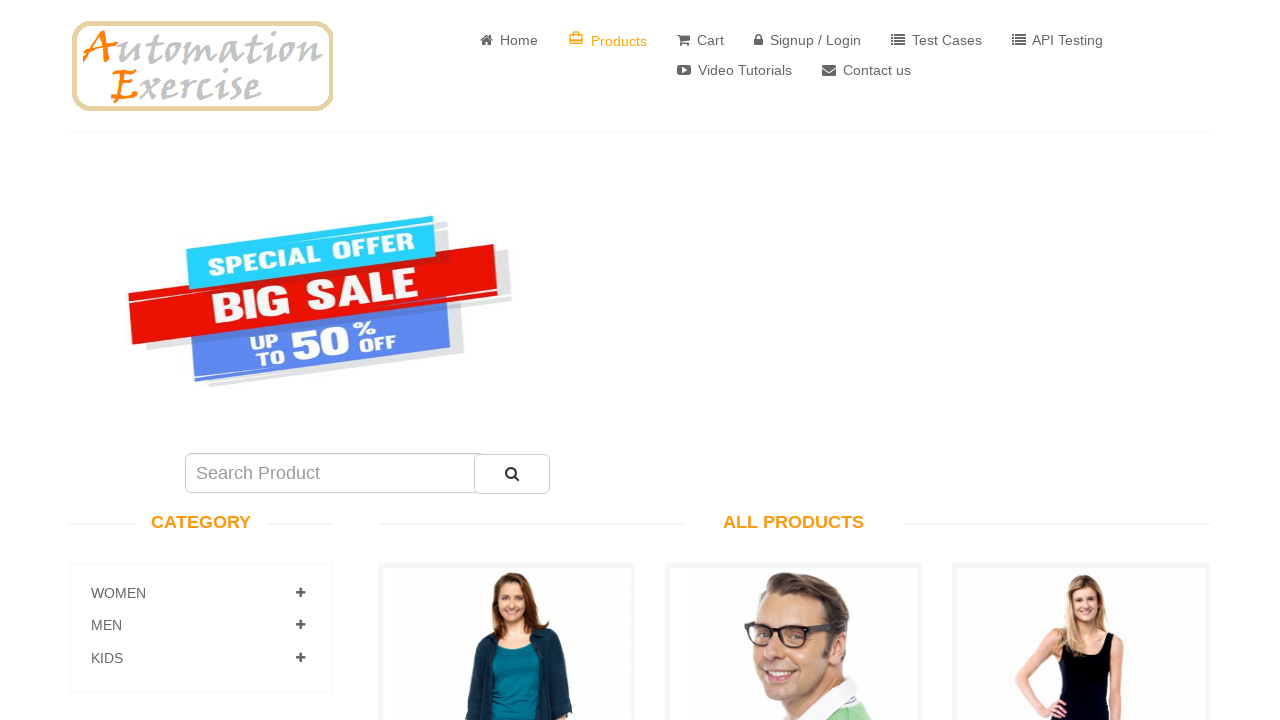

Entered 'Blue Top' in product search field on #search_product
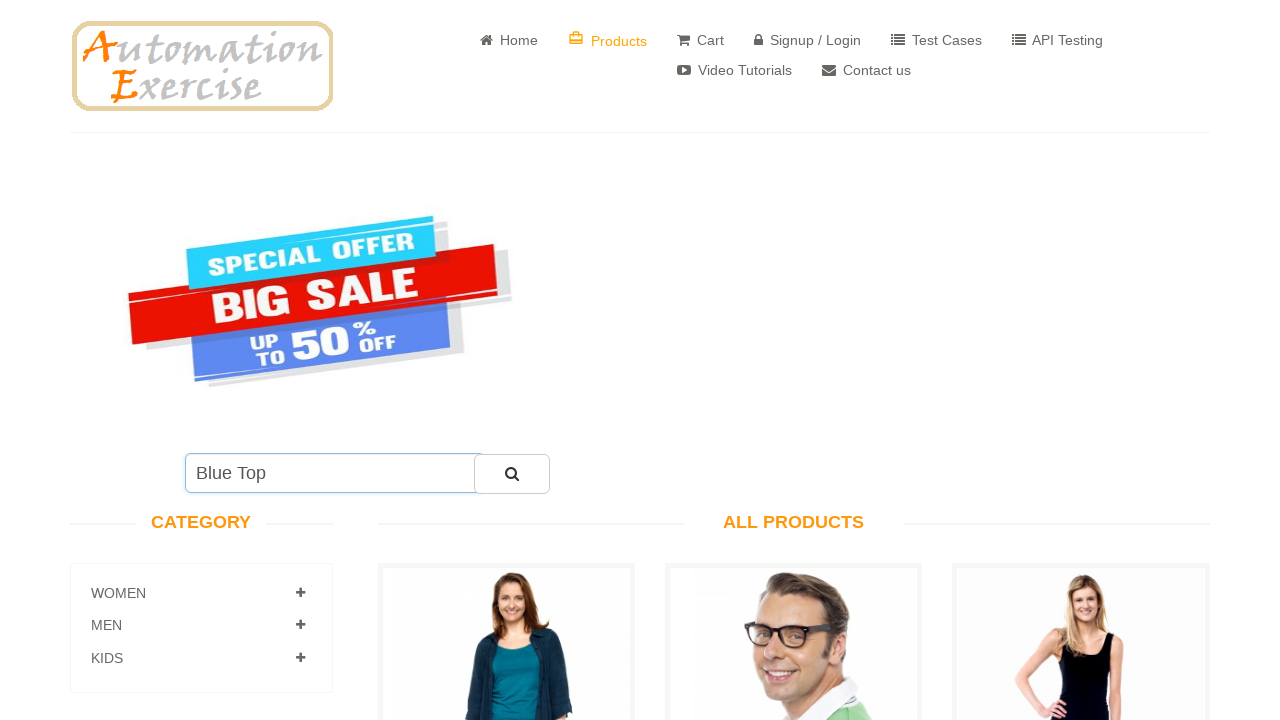

Clicked search submit button at (512, 474) on #submit_search
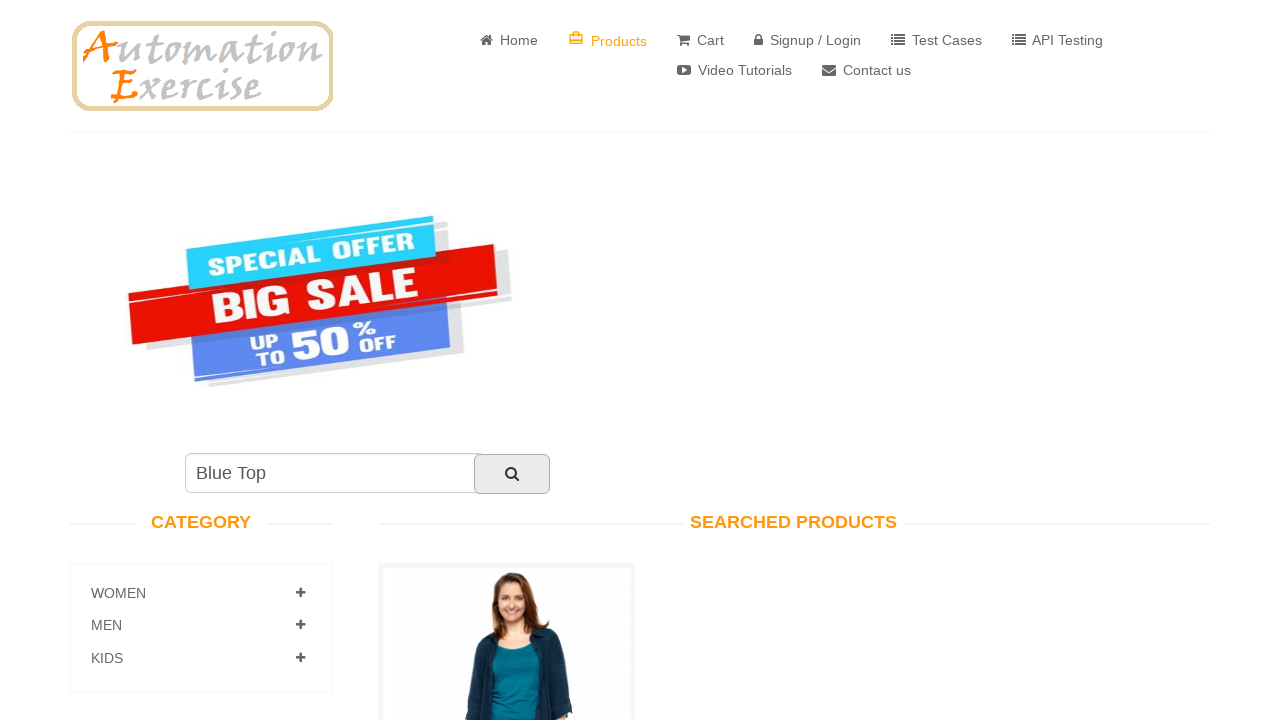

Searched Products section is visible
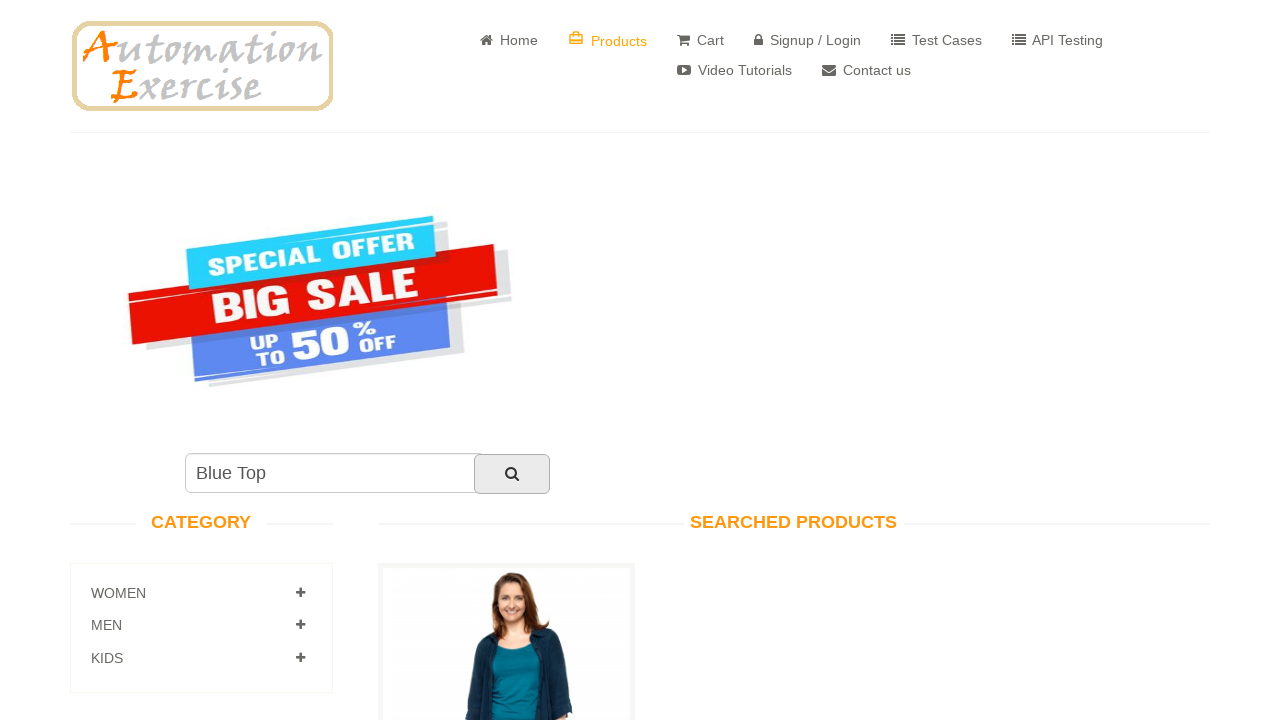

Product search results are displayed
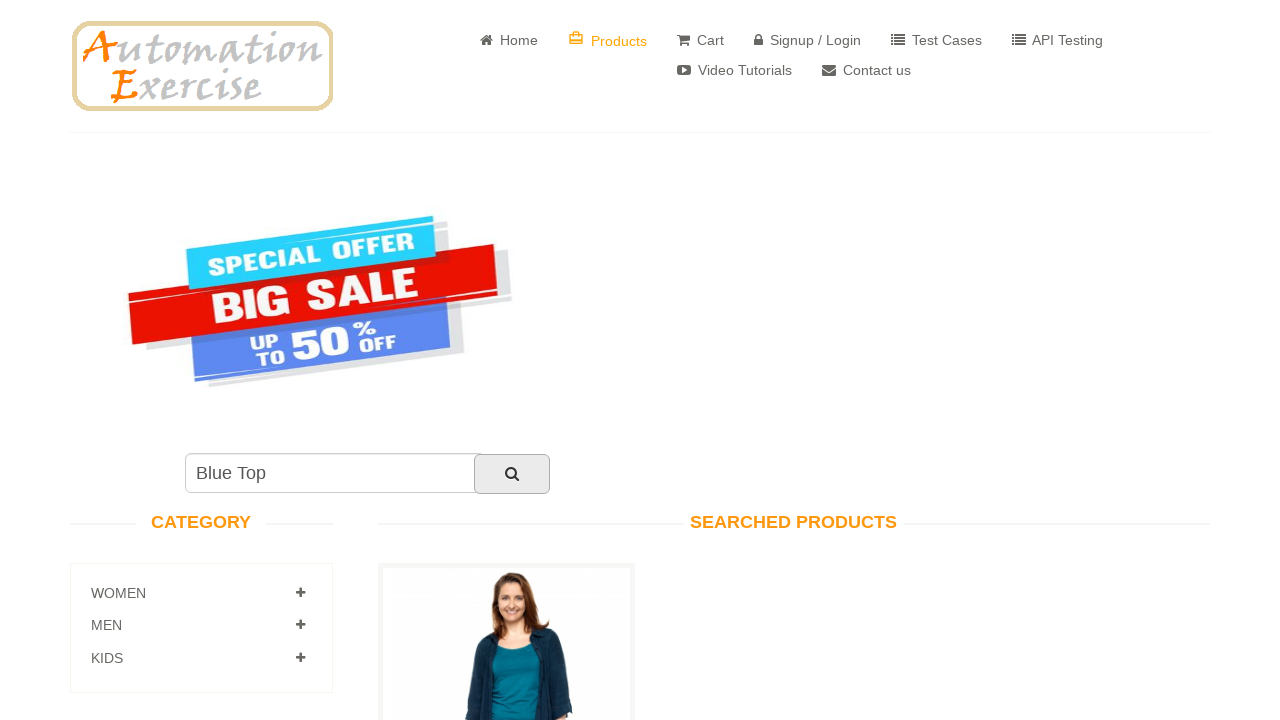

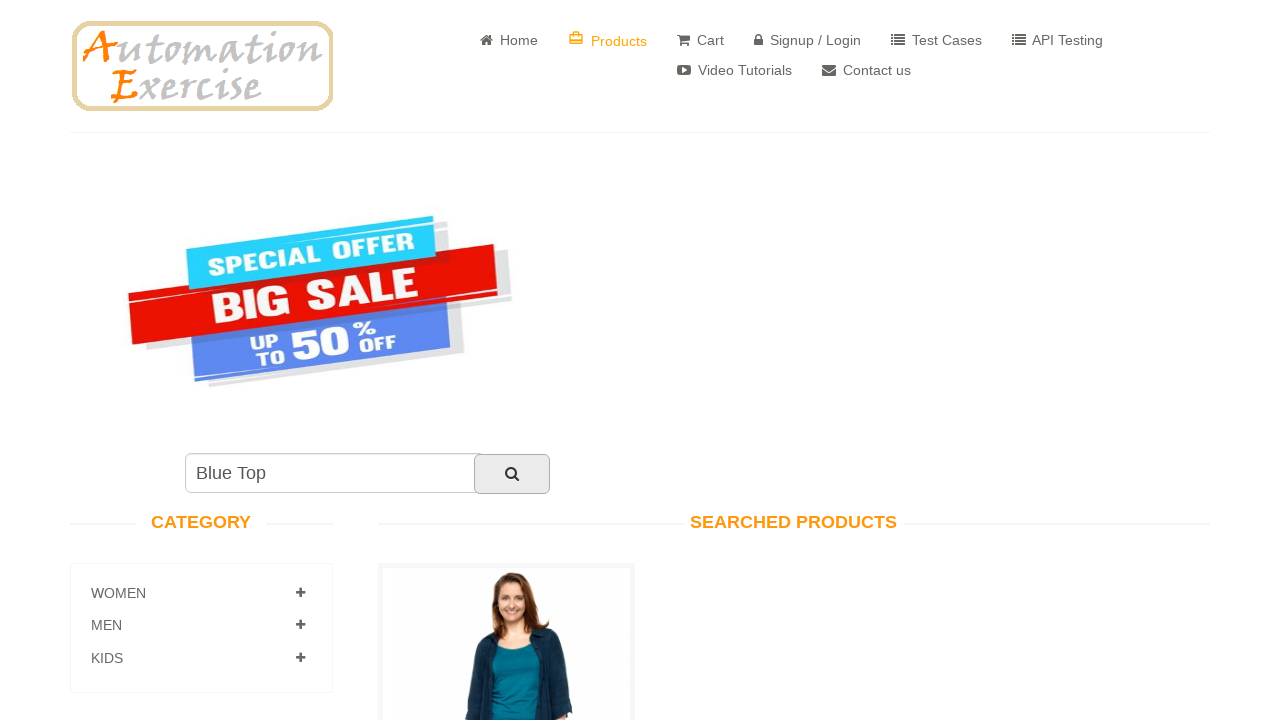